Tests clicking a button that triggers a JavaScript alert, verifies the alert appears with the expected text, and handles it.

Starting URL: https://demoqa.com/alerts

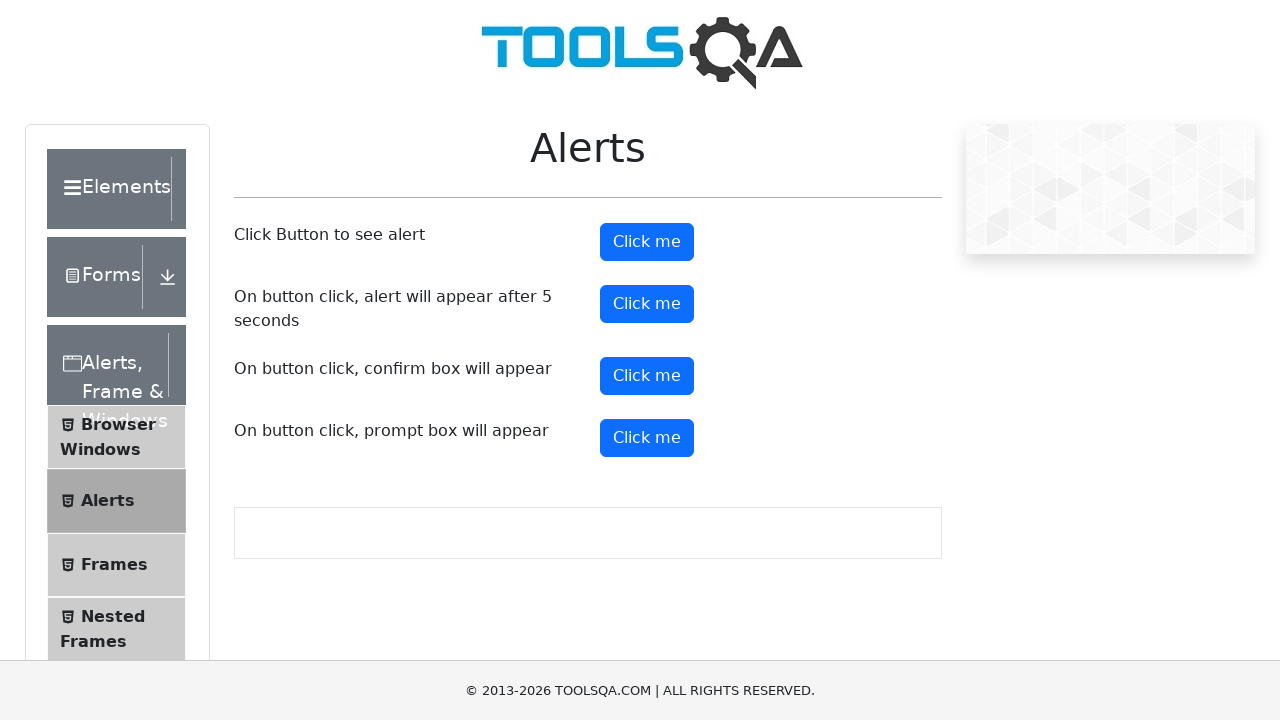

Clicked the instant alert button at (647, 242) on #alertButton
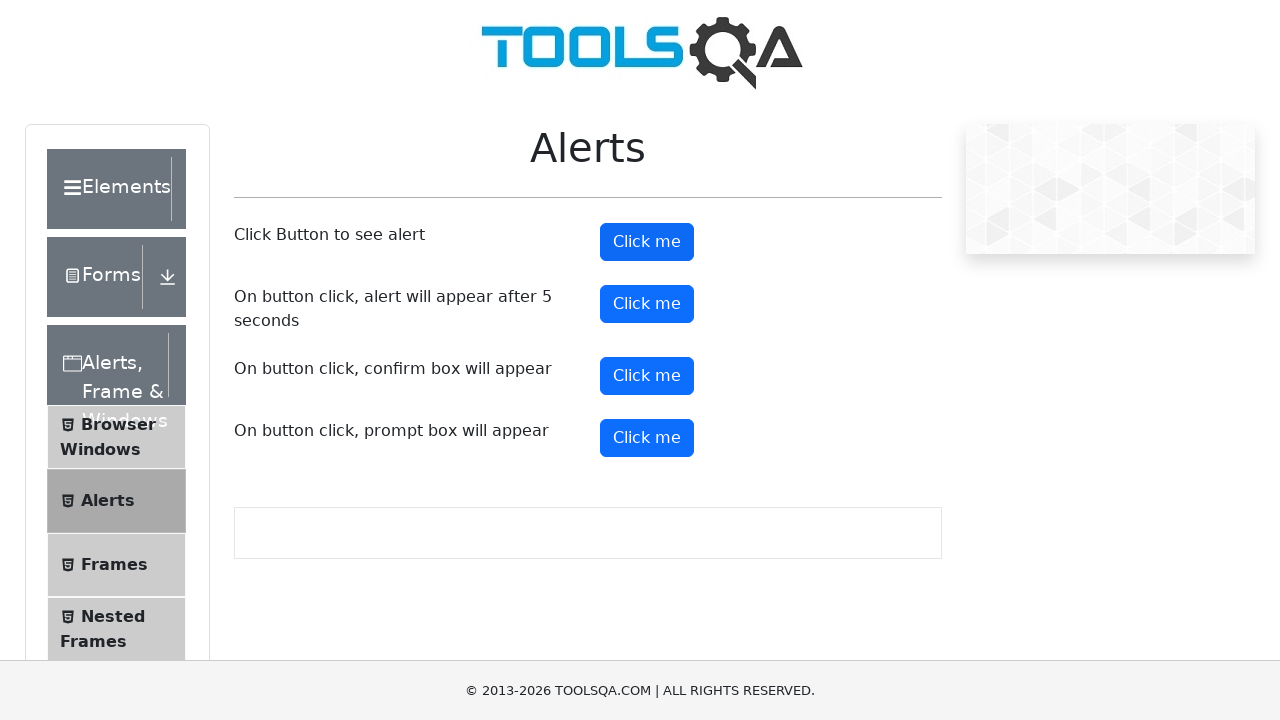

Set up dialog handler to accept alerts
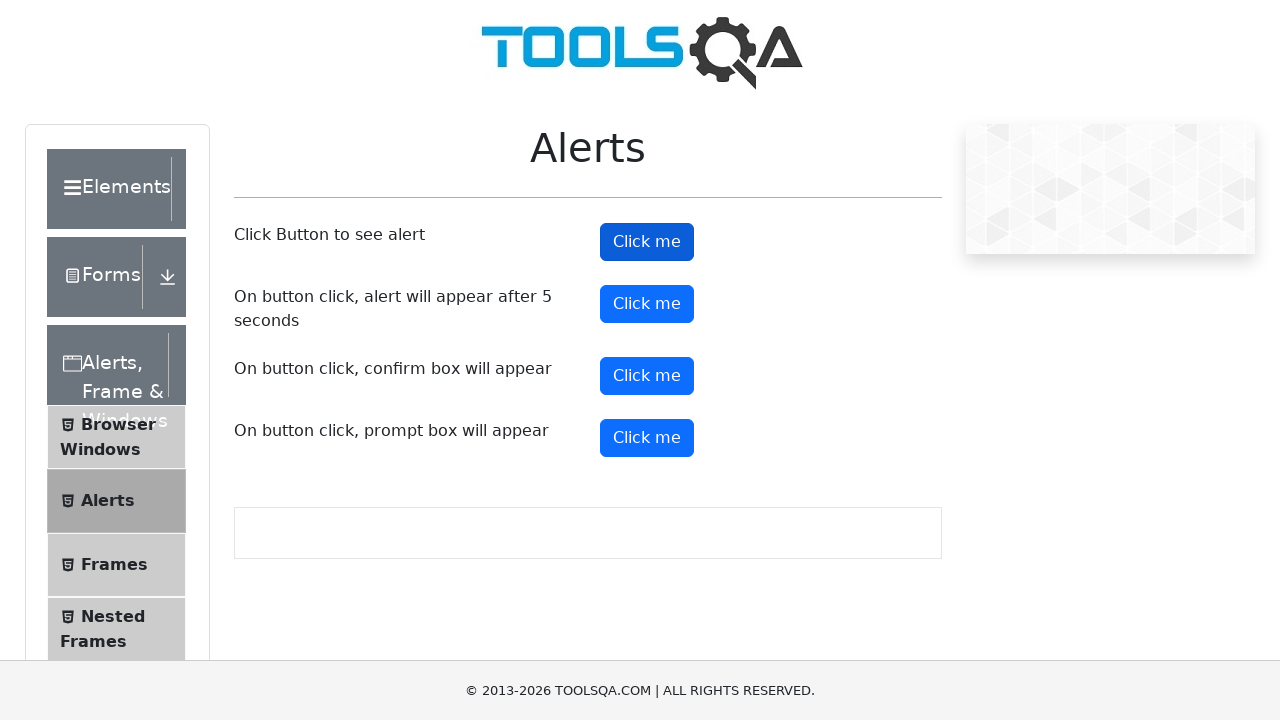

Clicked the alert button to trigger the alert dialog at (647, 242) on #alertButton
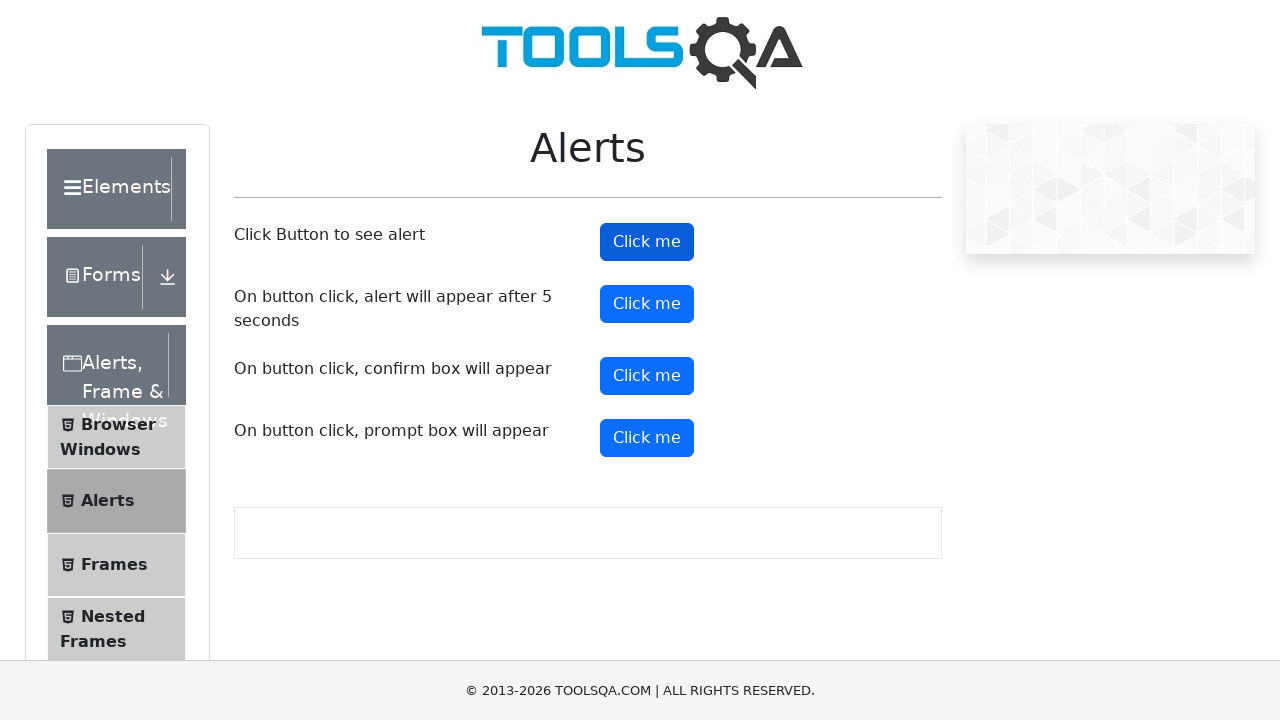

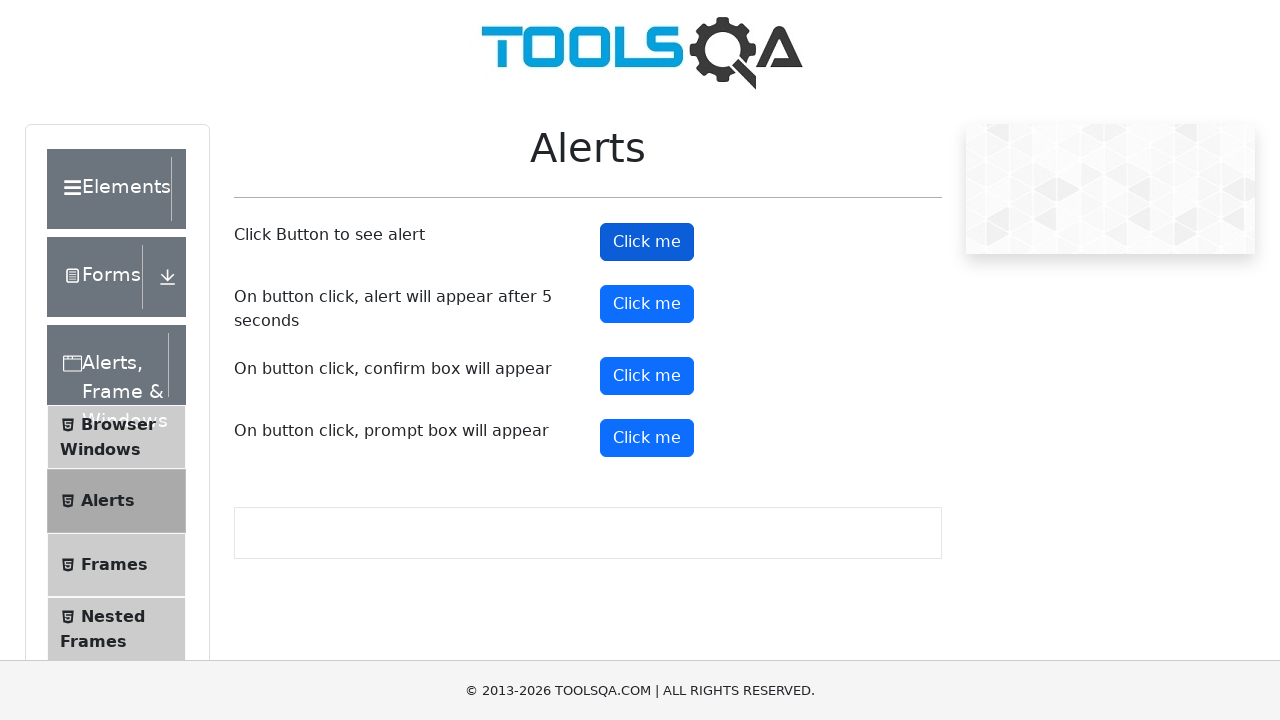